Tests that the games grid maintains responsive design across mobile and desktop viewports

Starting URL: https://geo.cmxu.io/browse

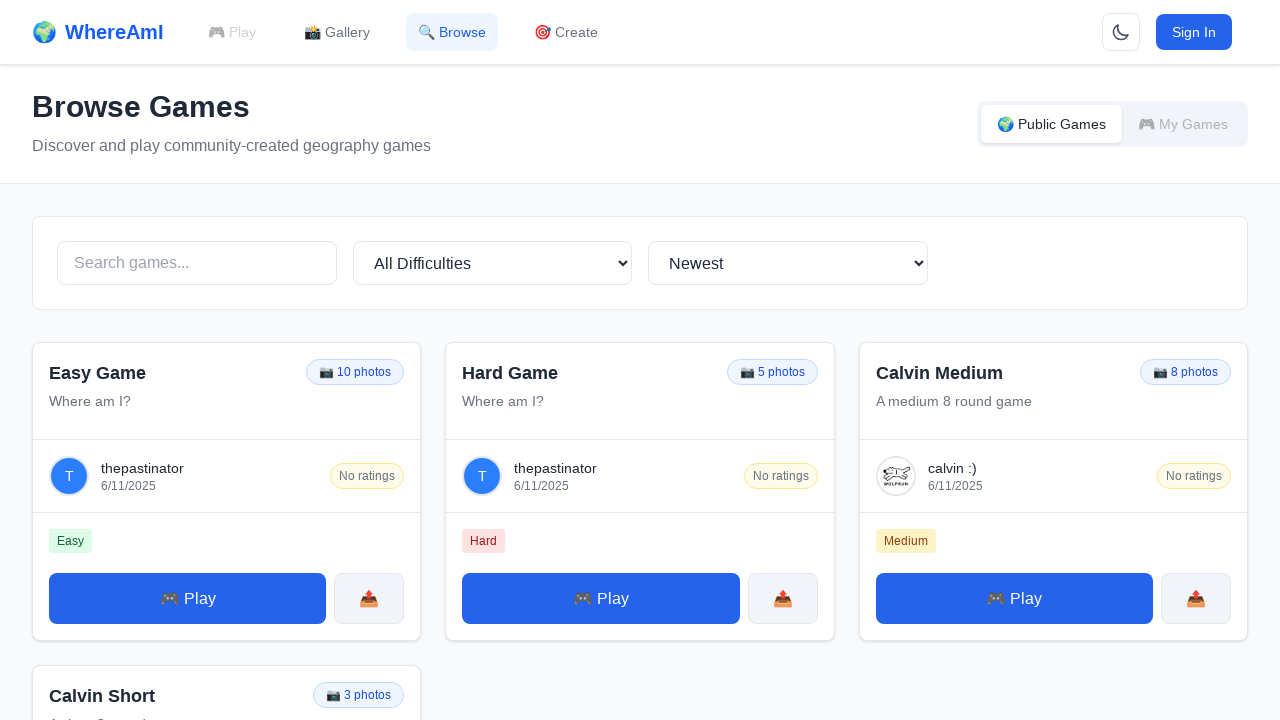

Set viewport to mobile size (375x667)
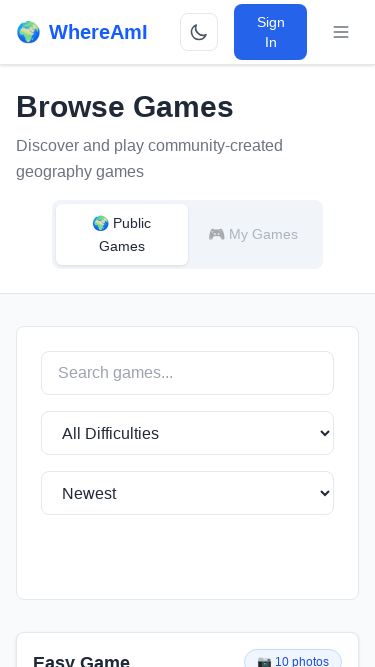

Waited for page to reach networkidle state on mobile viewport
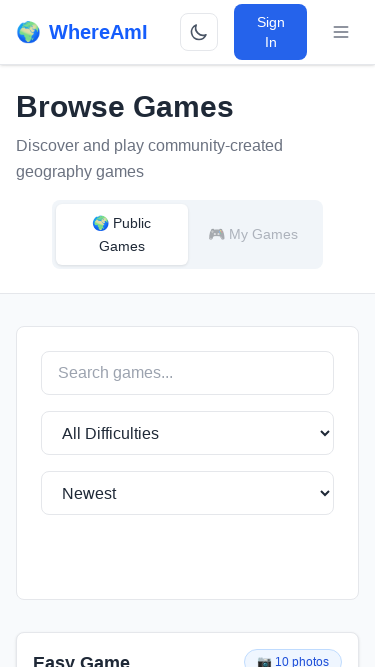

Located games grid element
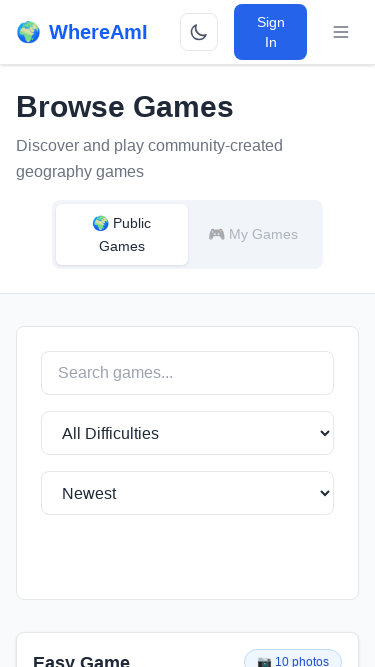

Games grid is visible on mobile viewport
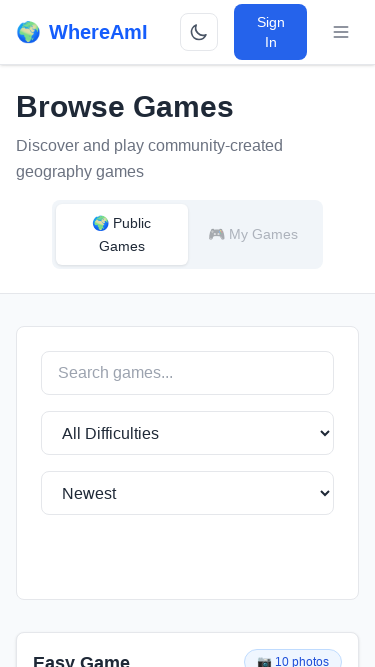

Set viewport to desktop size (1200x800)
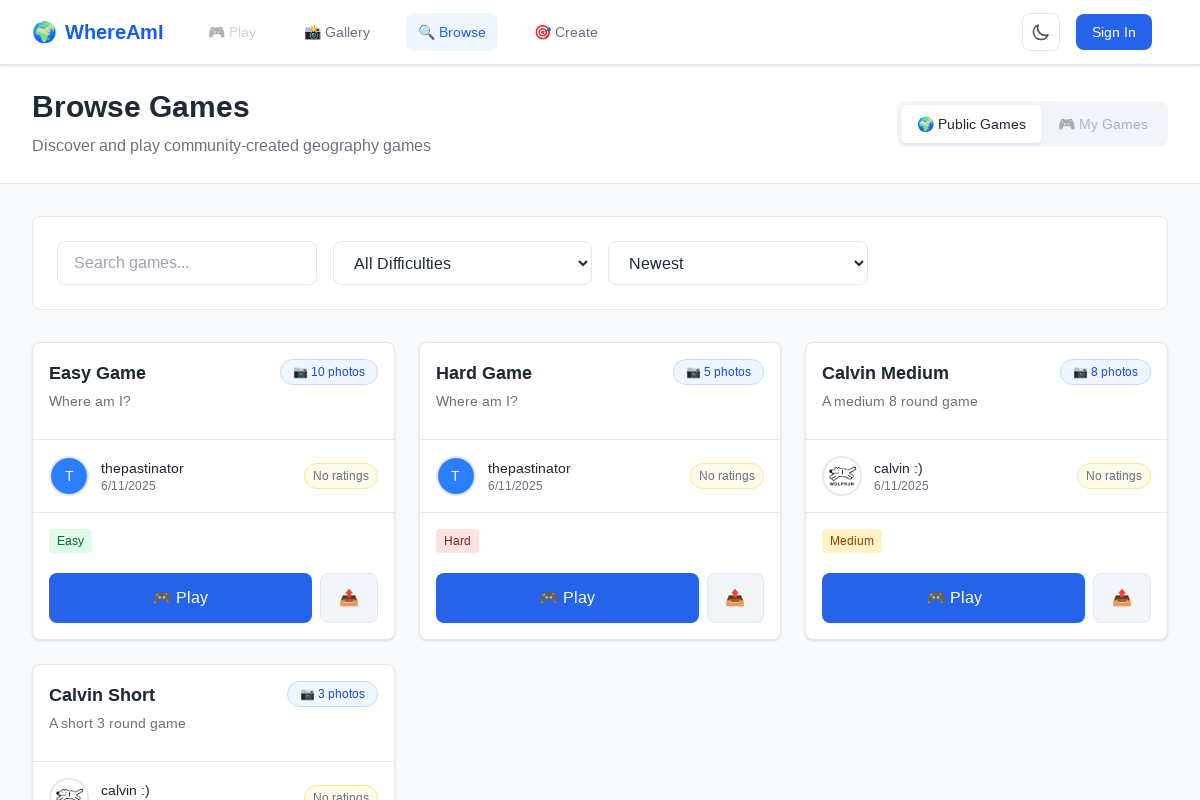

Waited for page to reach networkidle state on desktop viewport
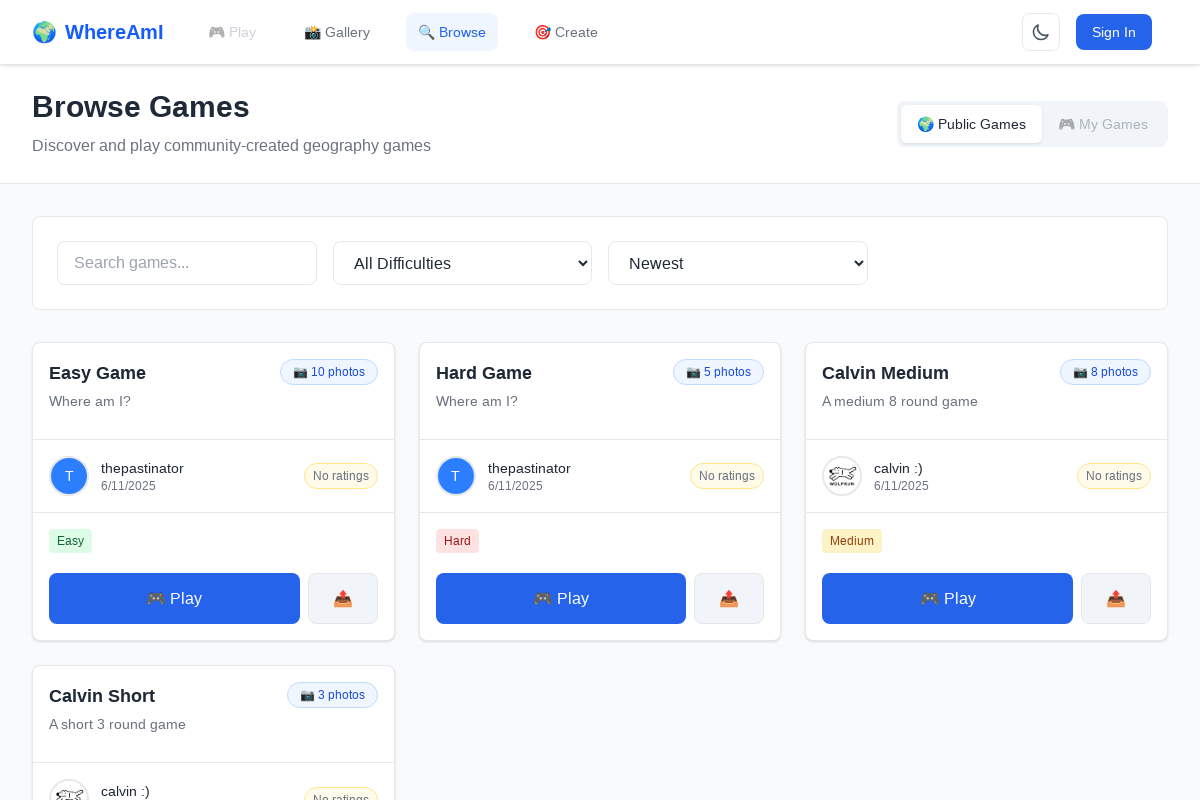

Games grid is visible on desktop viewport
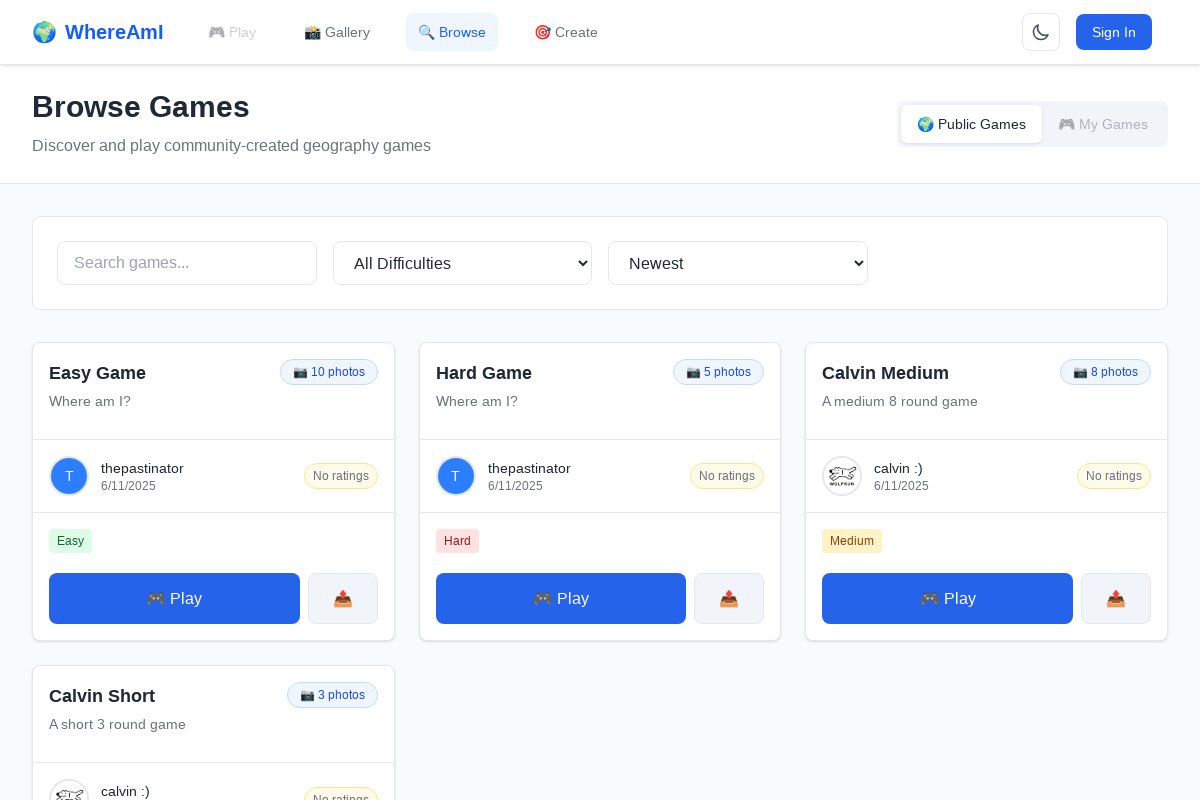

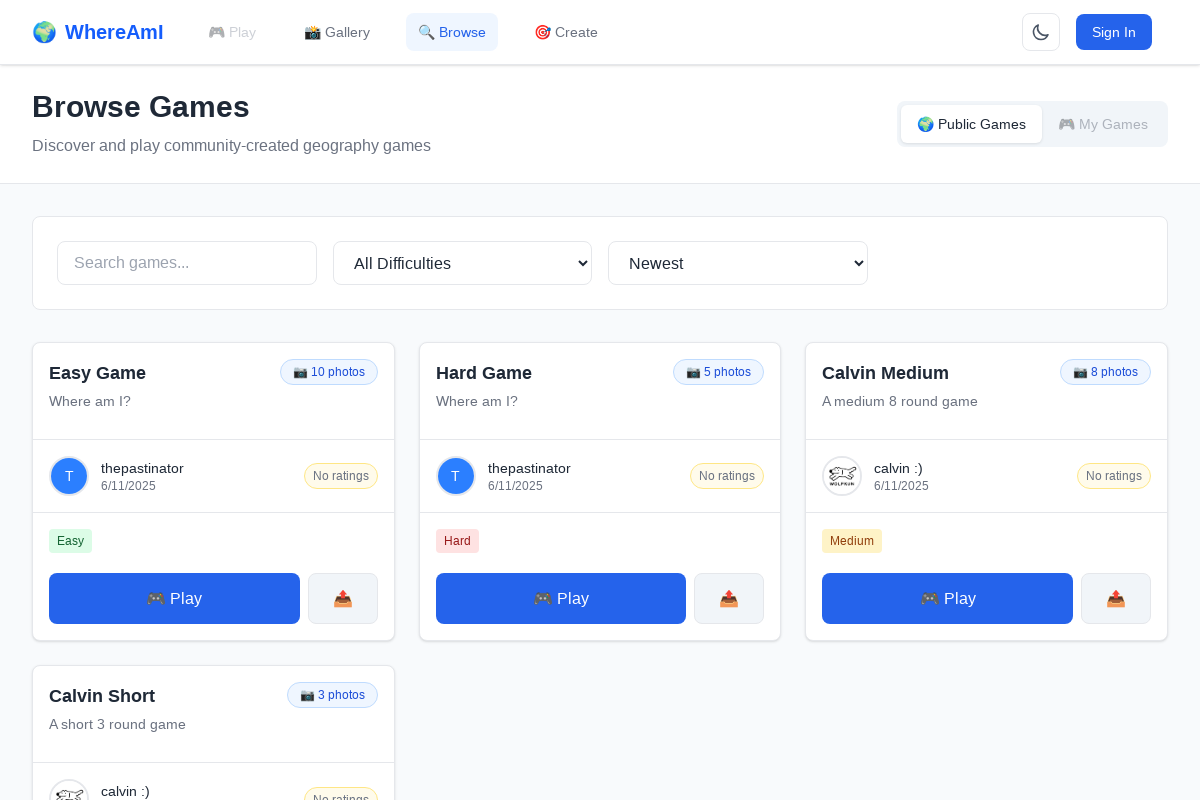